Tests booking.com search functionality by searching for hotels in London, scrolling to the 10th result, changing its background and title colors using JavaScript, and verifying the color change.

Starting URL: https://booking.com/

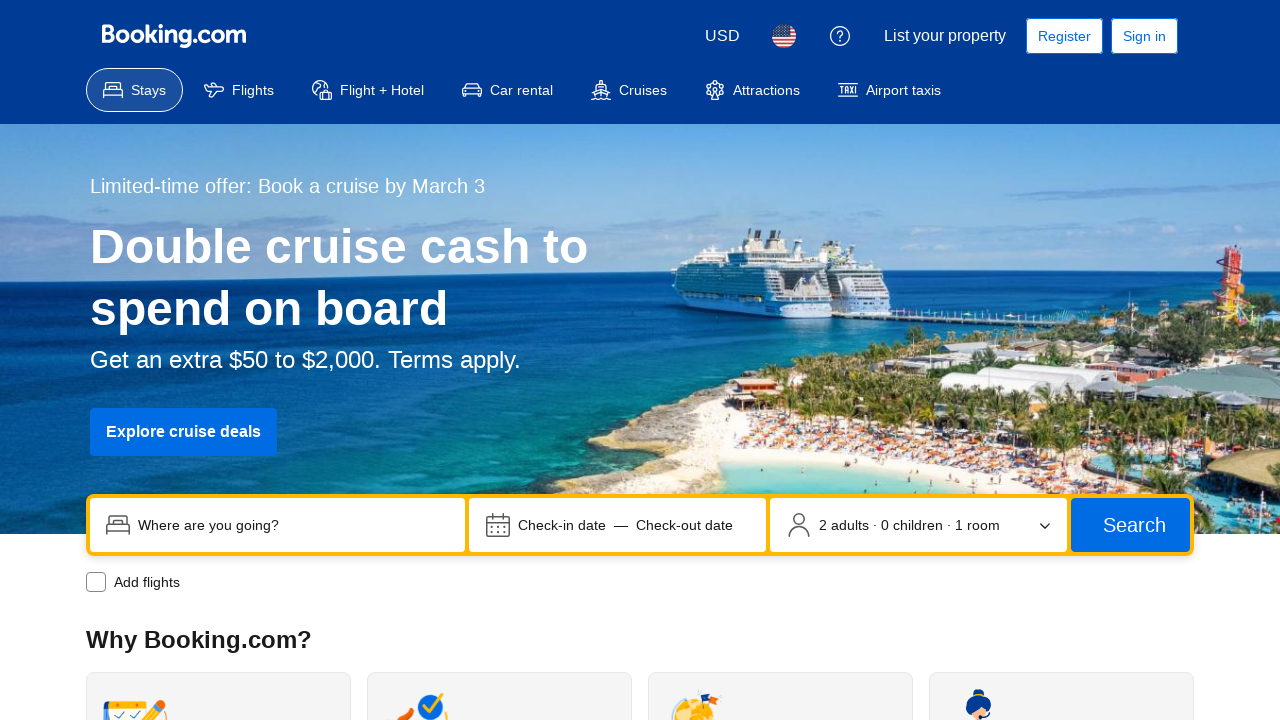

Filled search field with 'London' on input[name='ss']
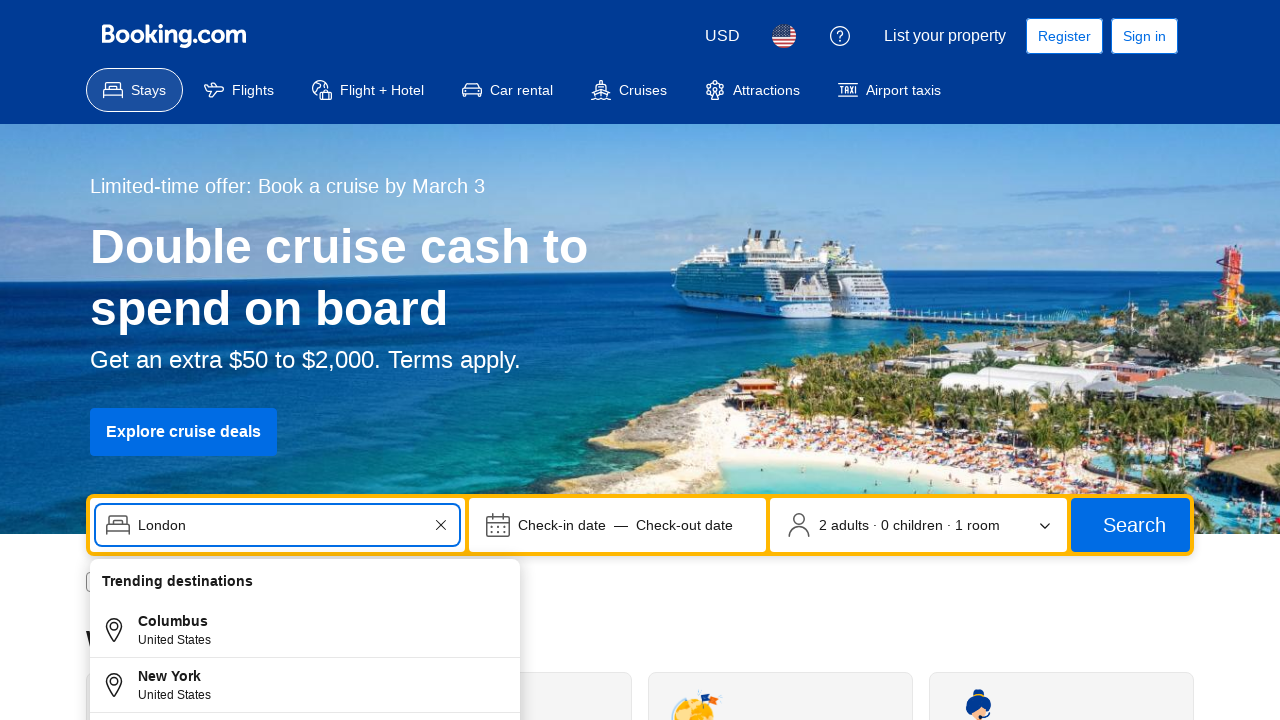

Clicked submit button to search for hotels at (1130, 525) on button[type='submit']
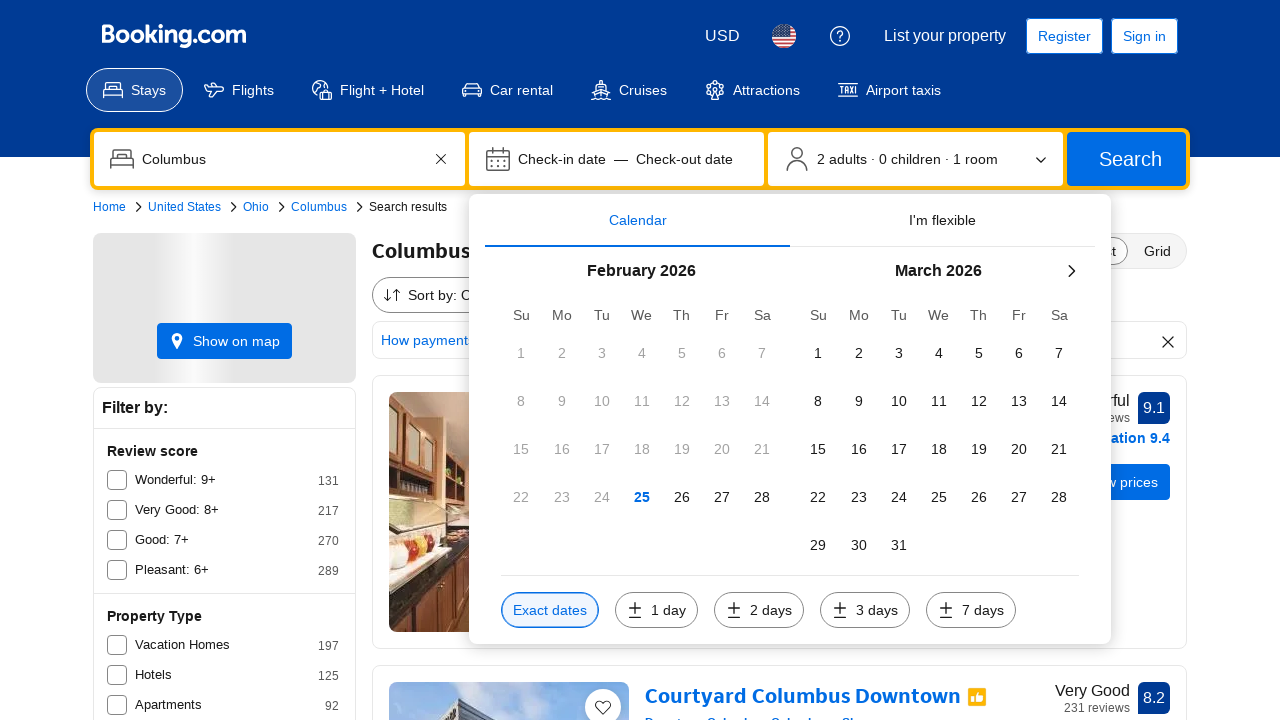

Property cards loaded
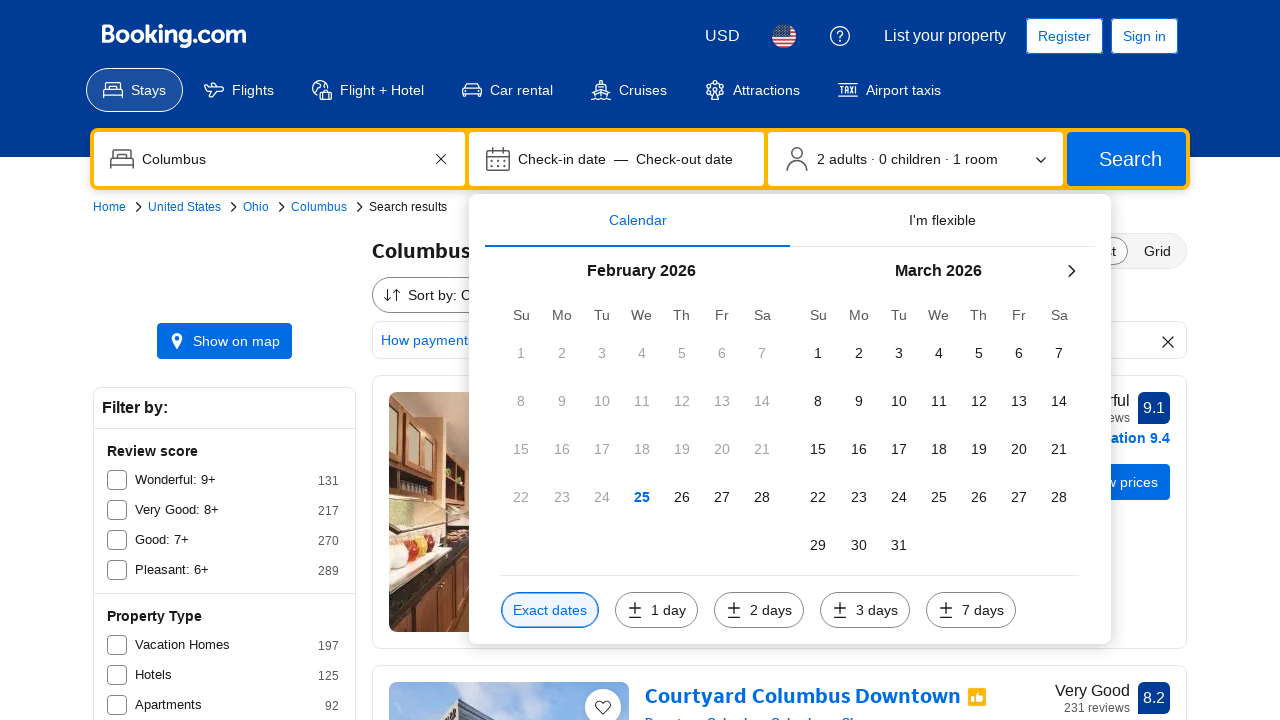

Scrolled to 10th hotel card
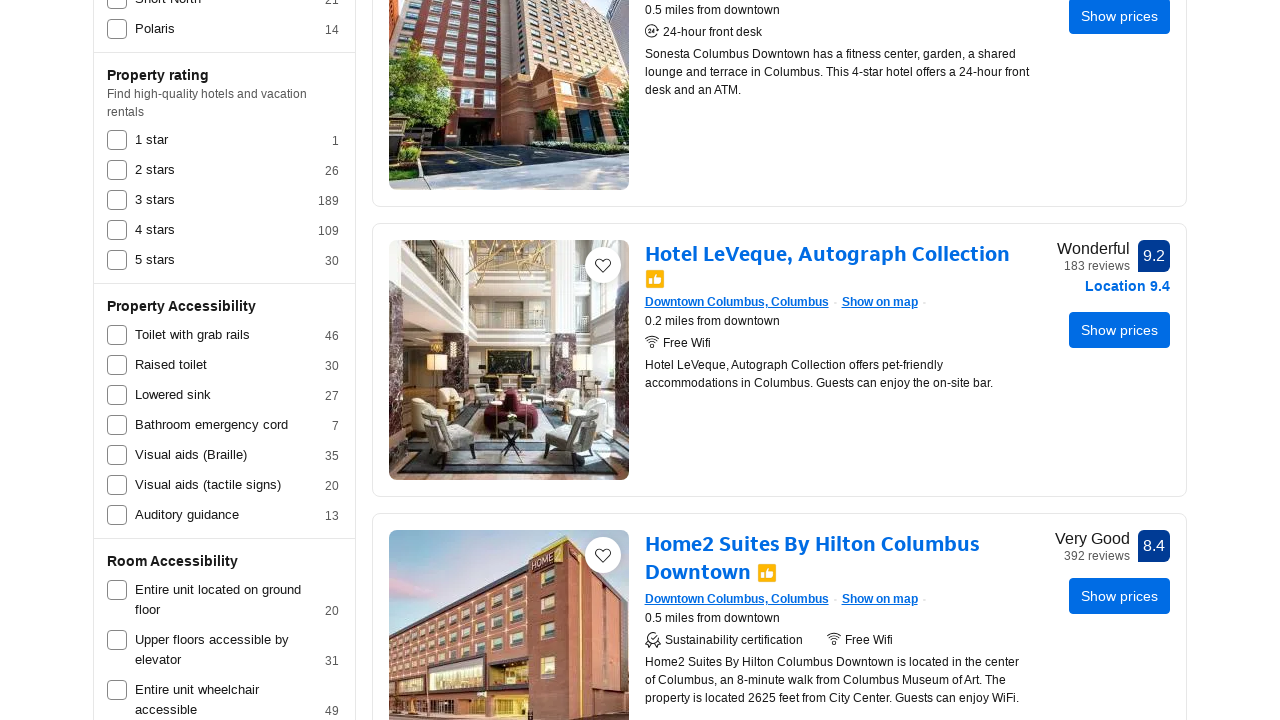

Changed hotel card background color to green
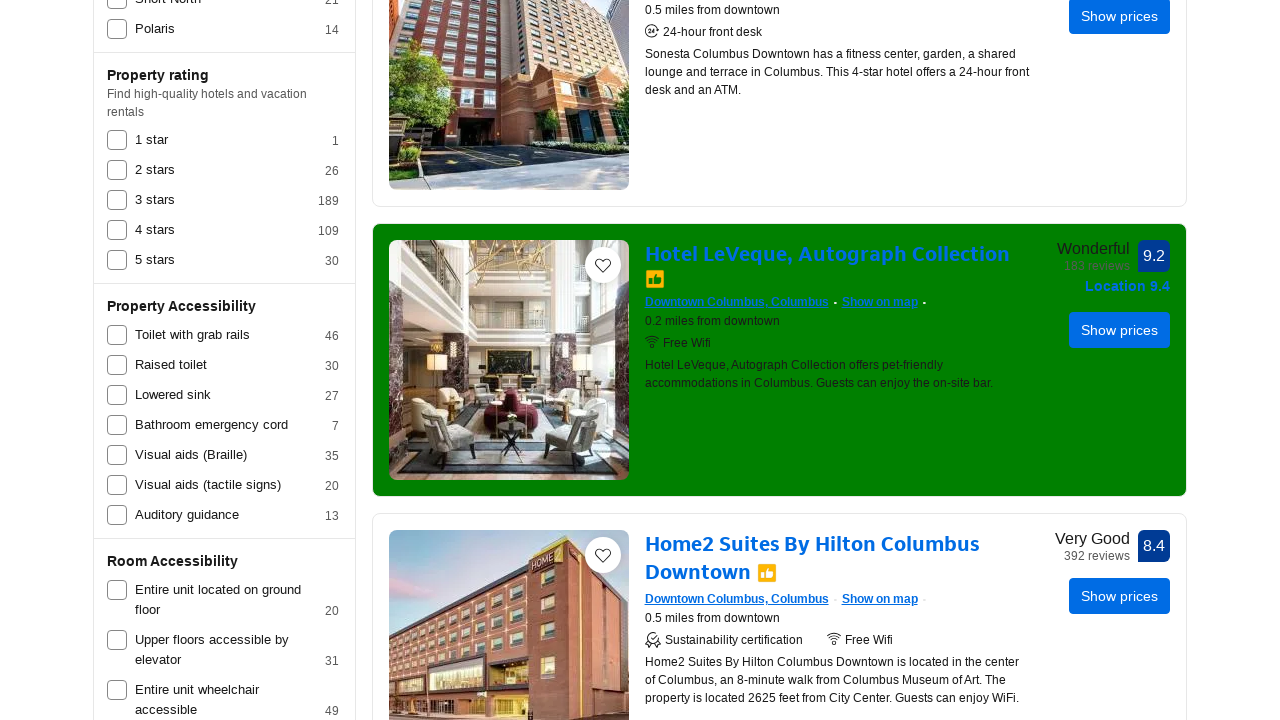

Changed hotel title text color to red
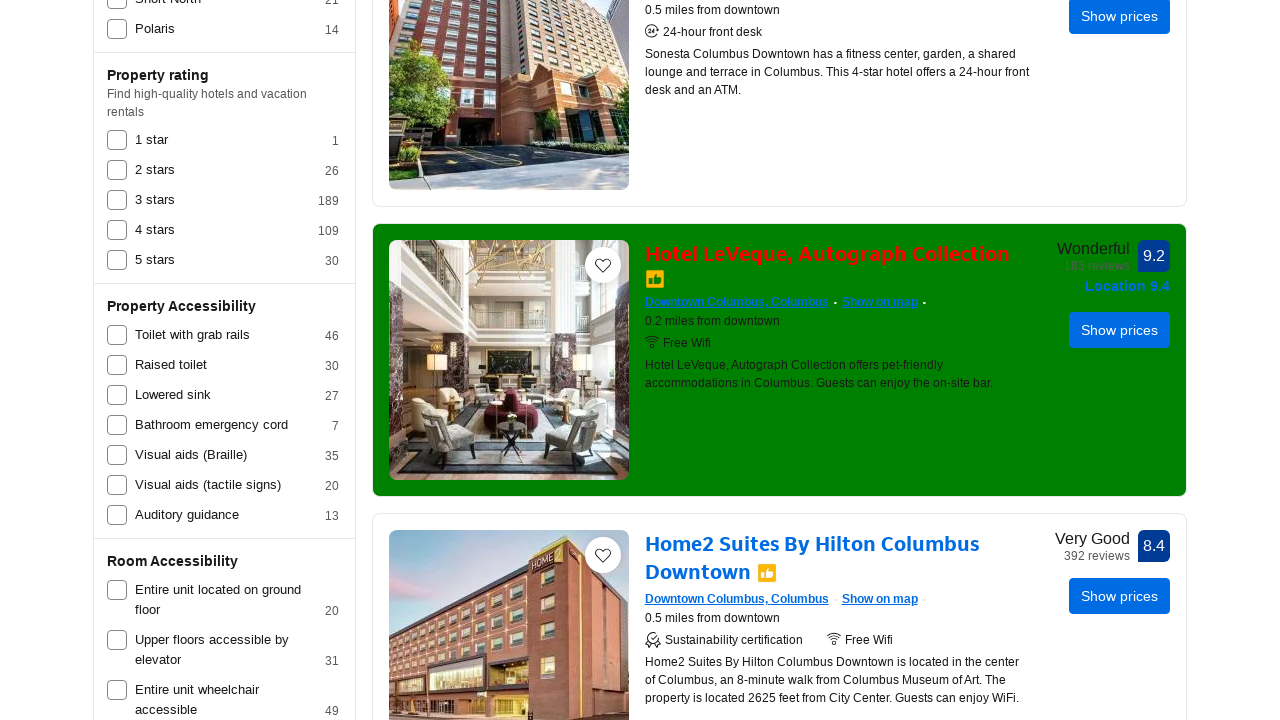

Verified that title color was successfully changed to red
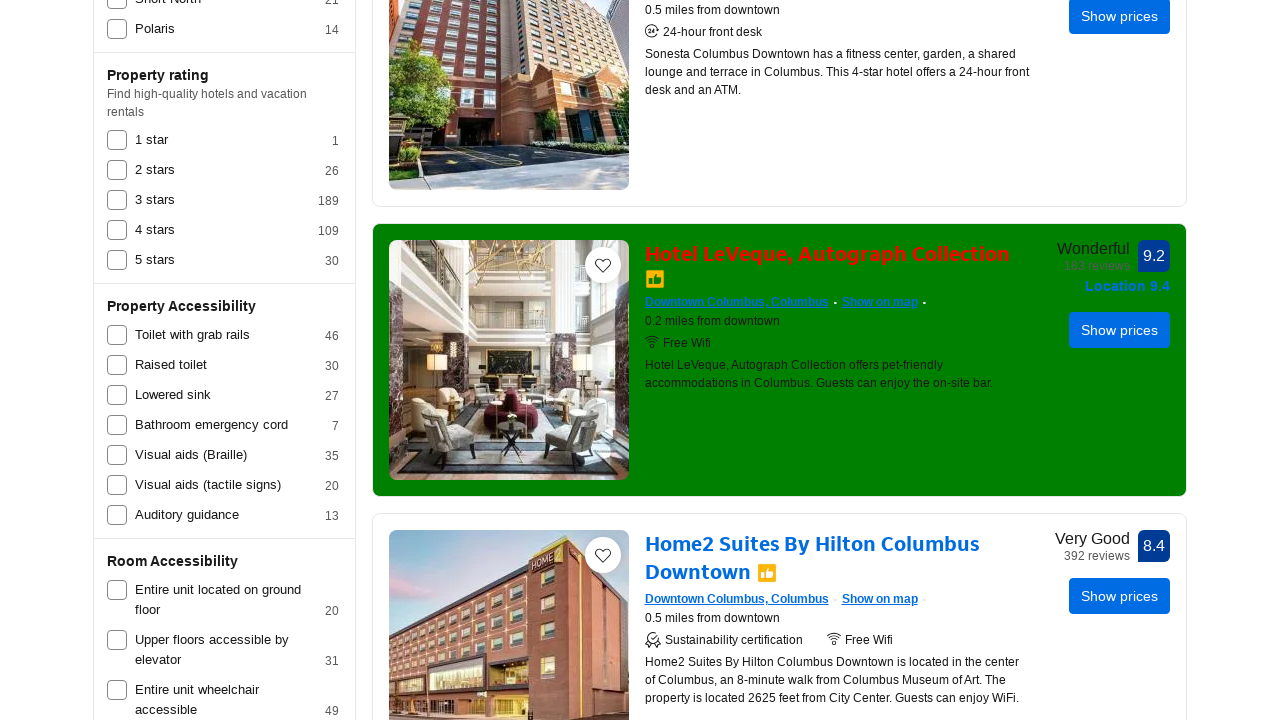

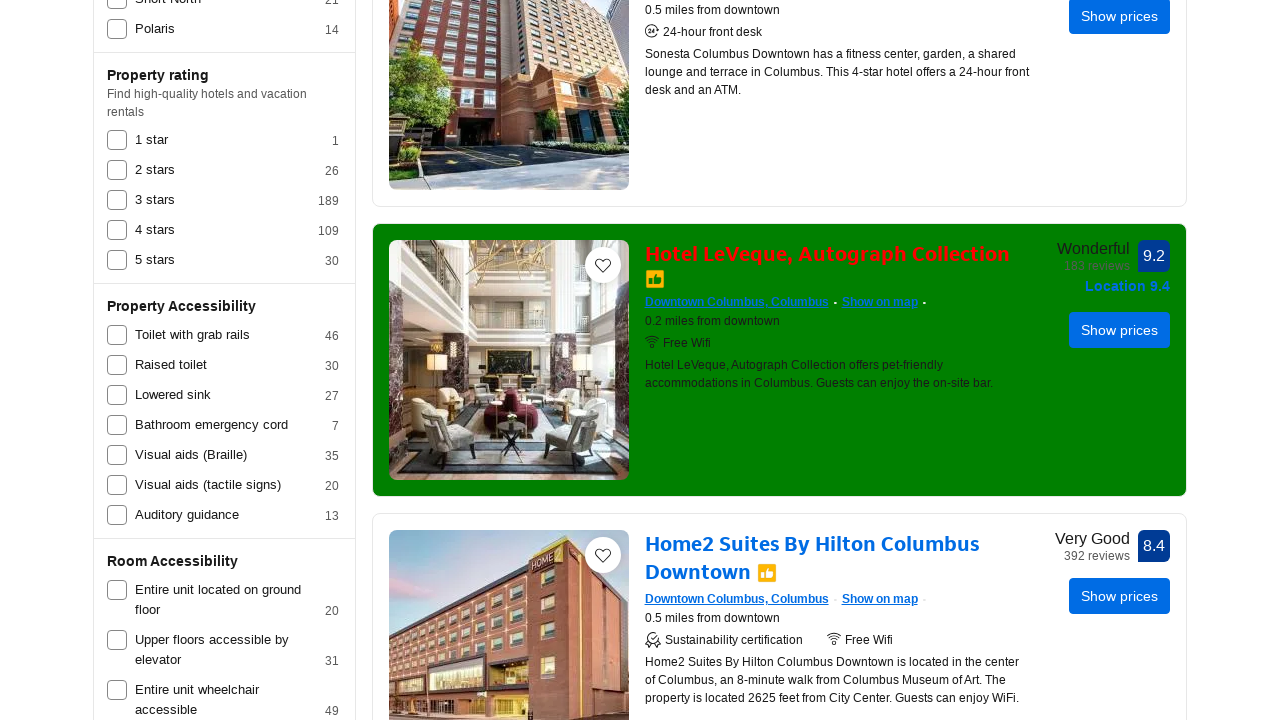